Tests completing a single active task by clicking its toggle checkbox.

Starting URL: https://todomvc4tasj.herokuapp.com/

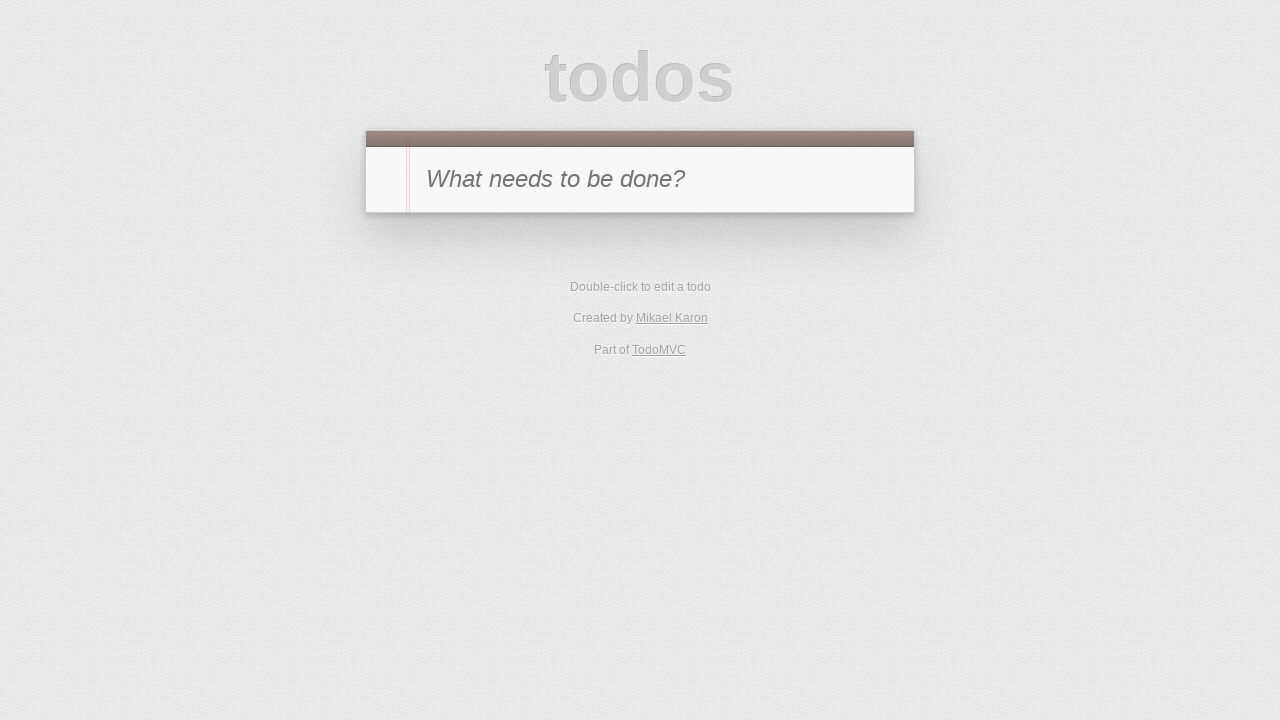

Set localStorage with an active task titled '1'
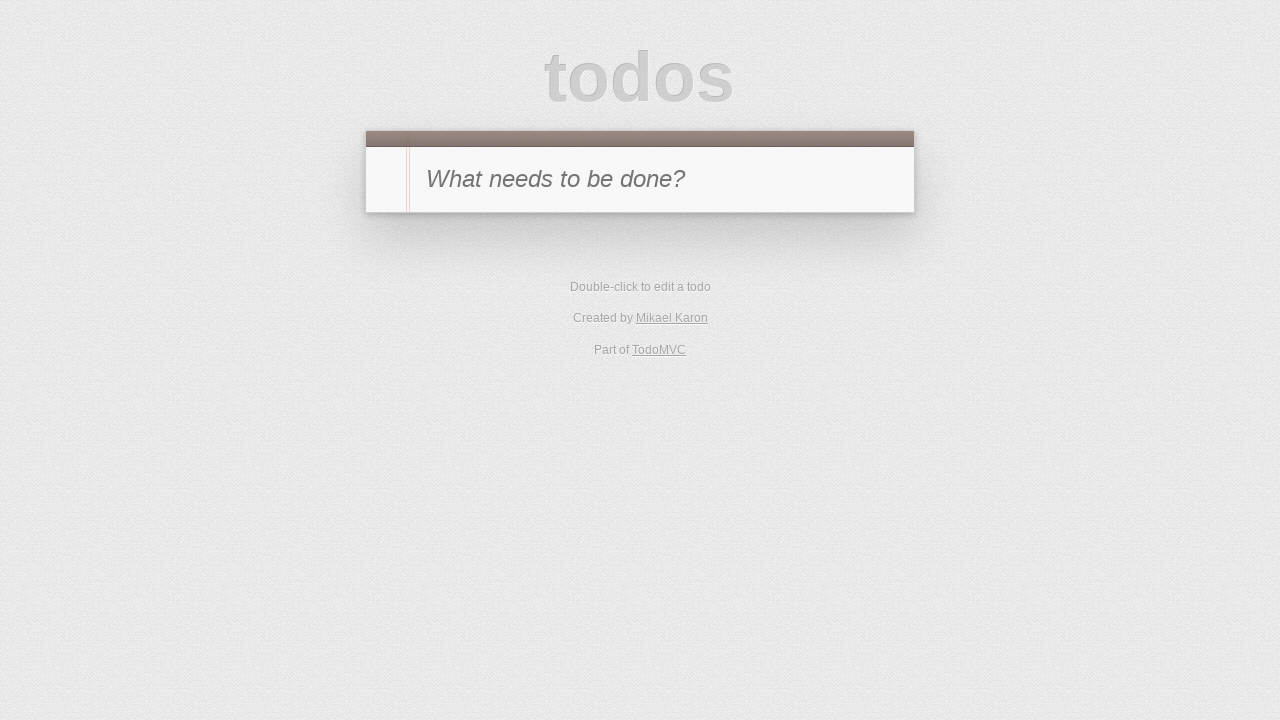

Reloaded page to load task from localStorage
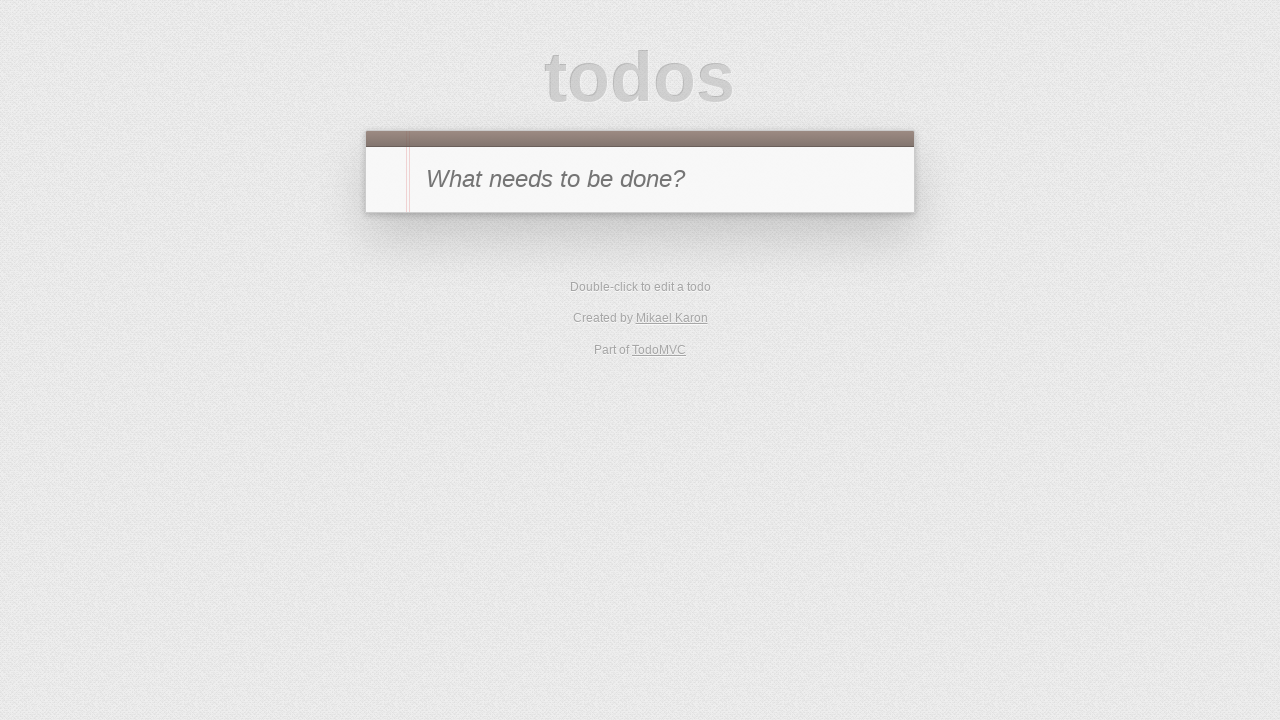

Clicked toggle checkbox on task '1' to complete it at (386, 242) on #todo-list li >> internal:has-text="1"i >> .toggle
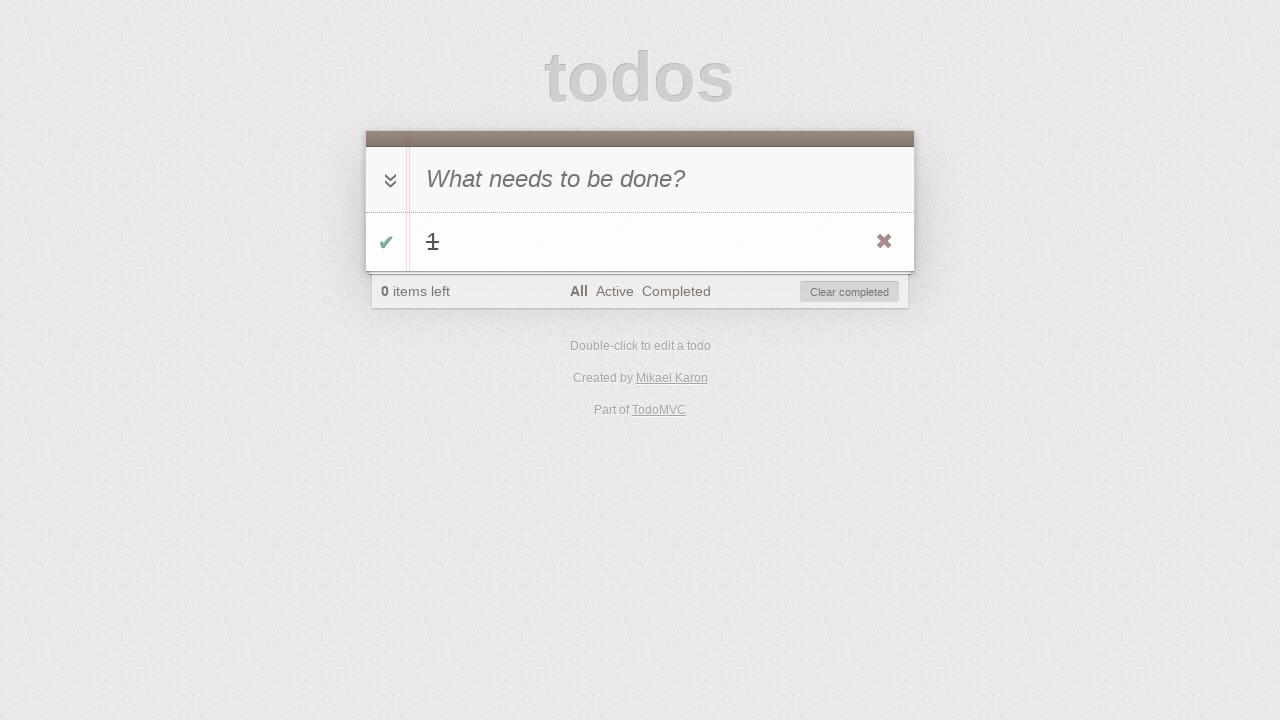

Verified task '1' is still visible after completion
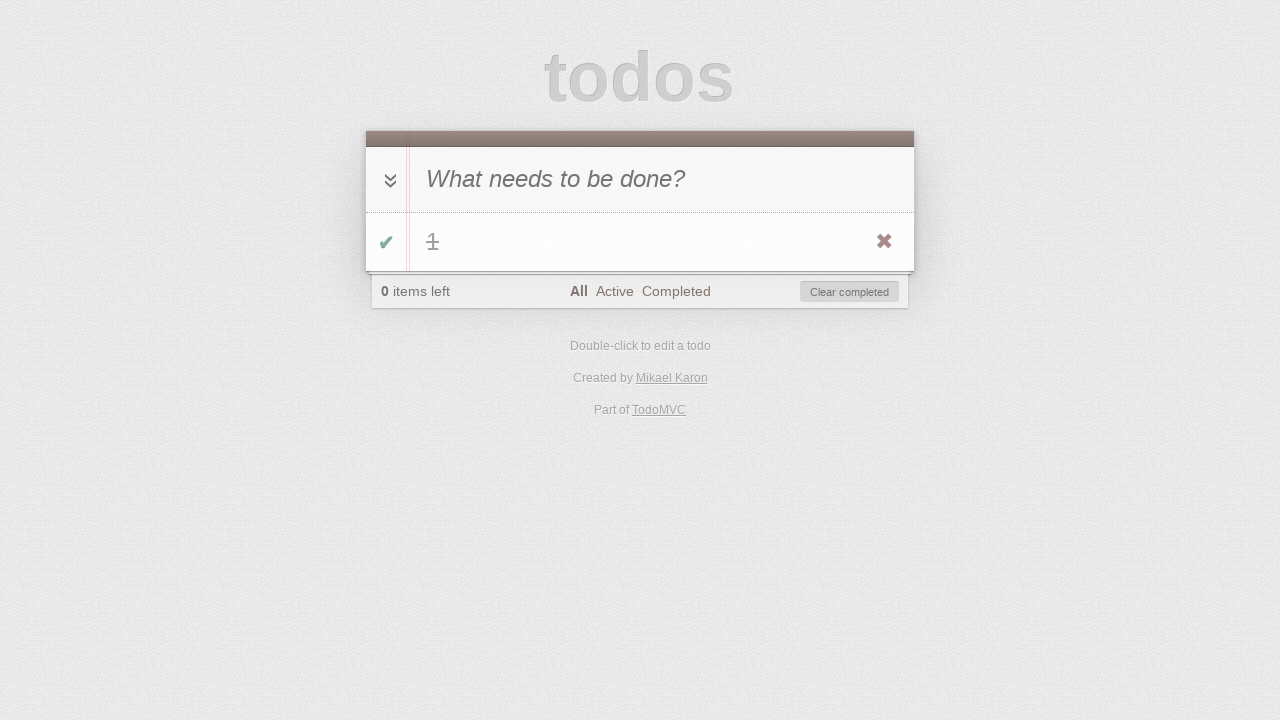

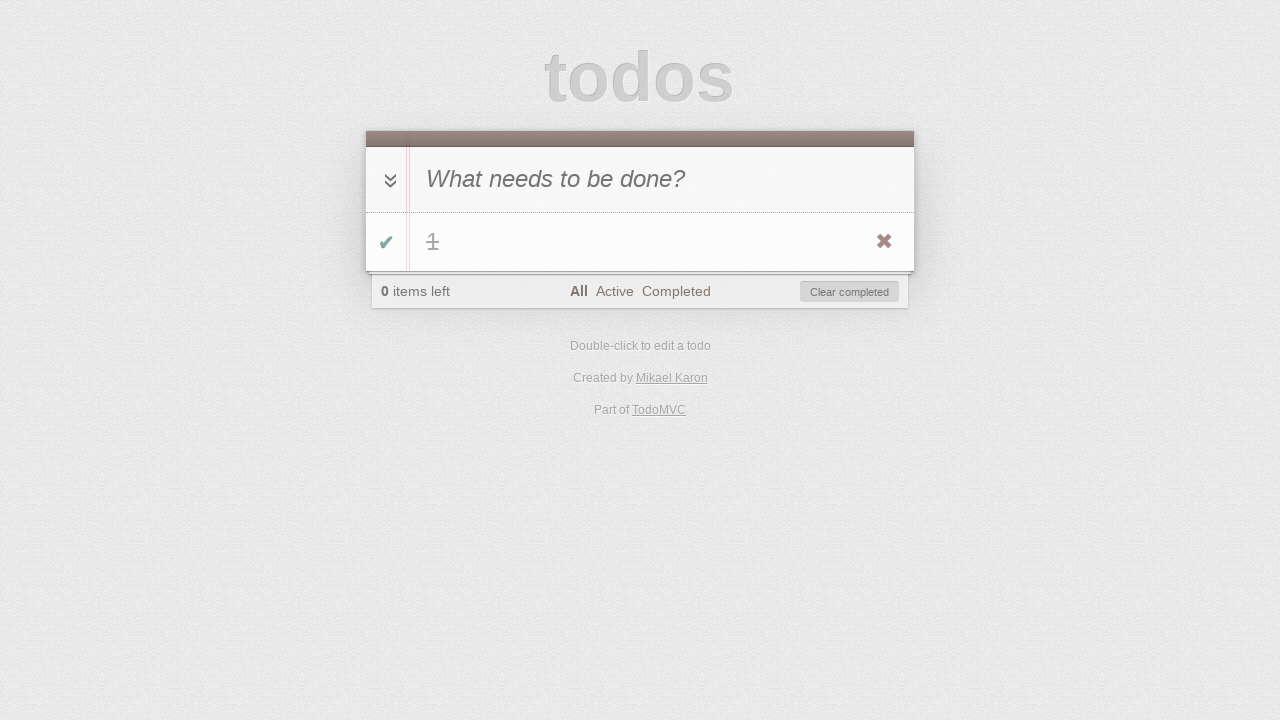